Tests dynamic control visibility by toggling a checkbox element - clicking the checkbox, removing it, then adding it back

Starting URL: https://v1.training-support.net/selenium/dynamic-controls

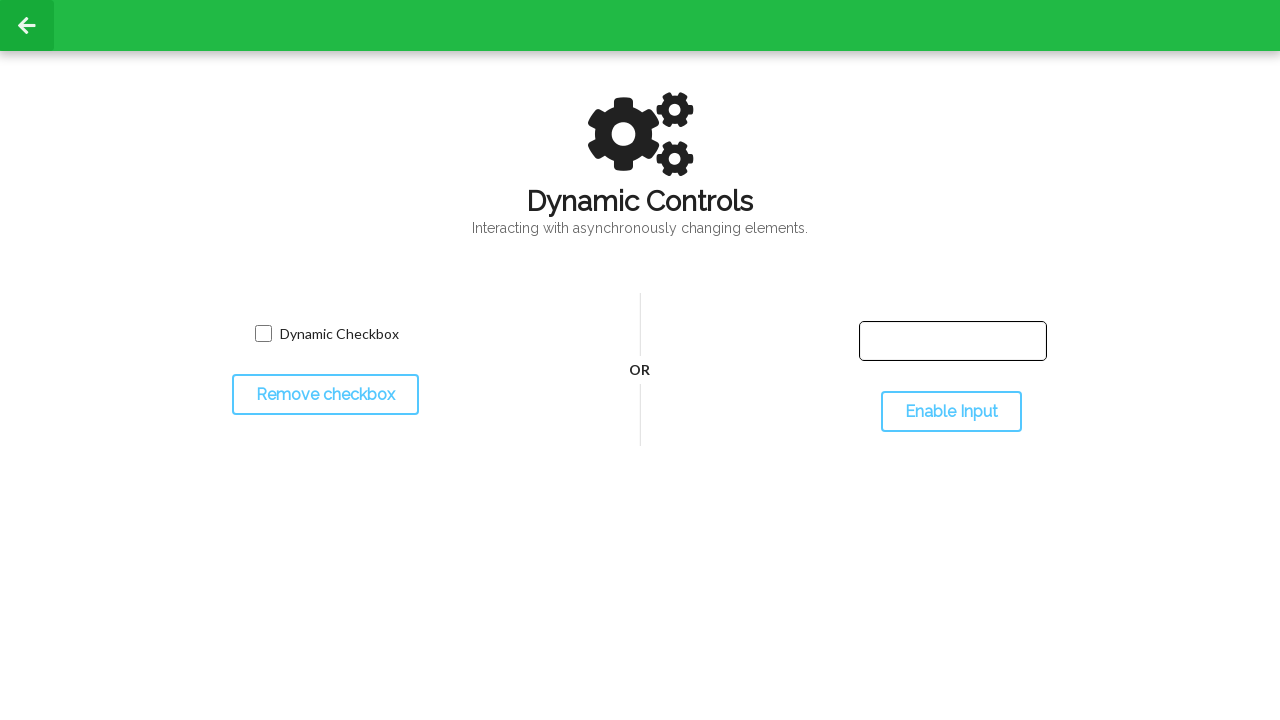

Clicked the checkbox element at (327, 334) on .willDisappear
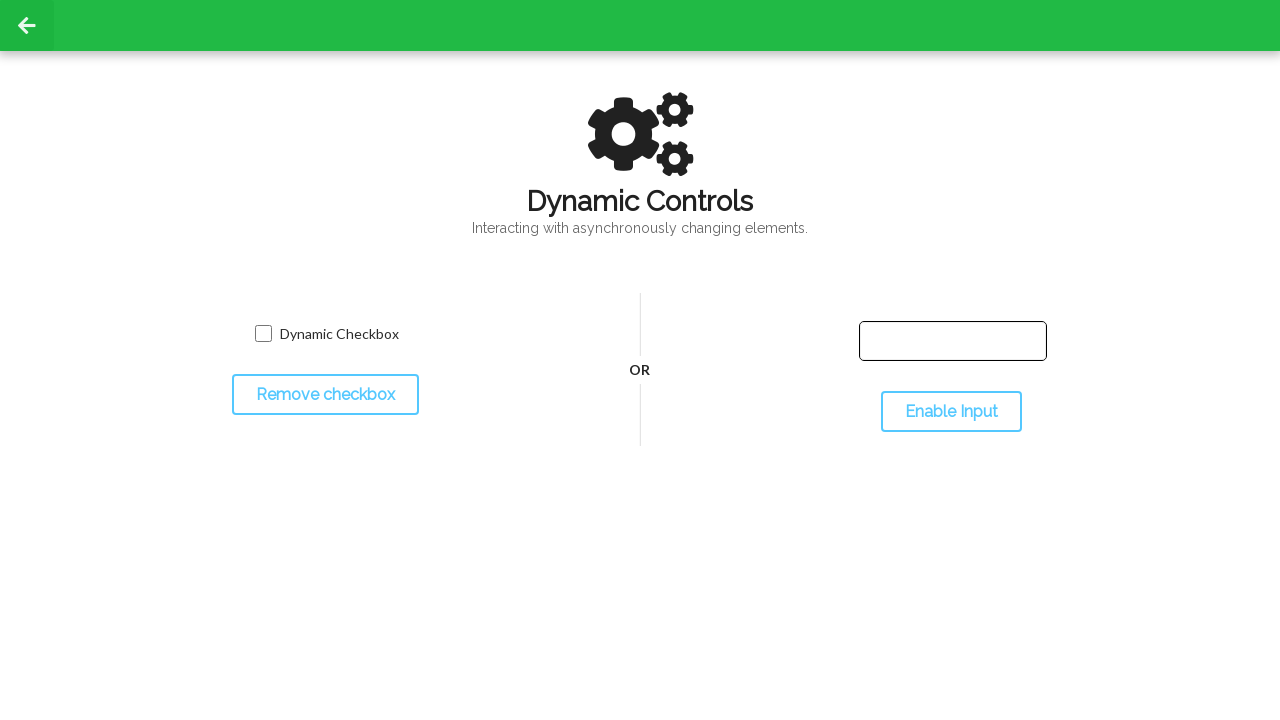

Clicked the toggle button to remove the checkbox at (325, 395) on #toggleCheckbox
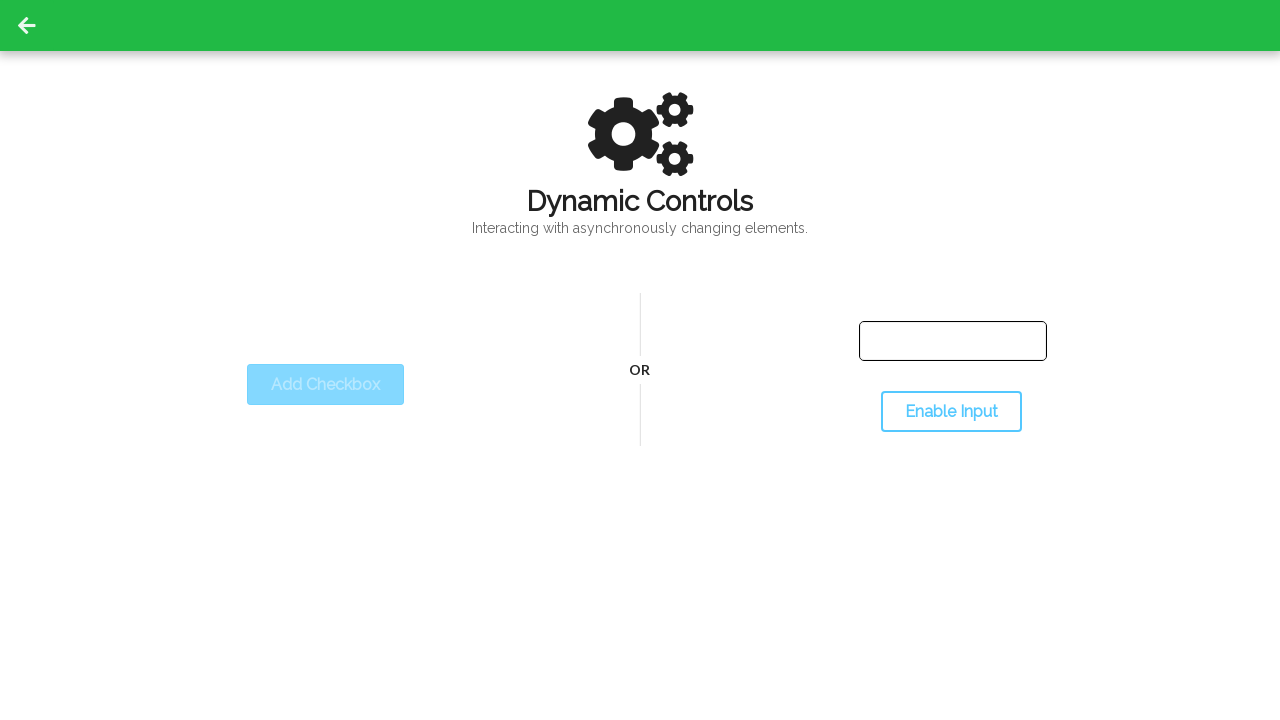

Checkbox disappeared as expected
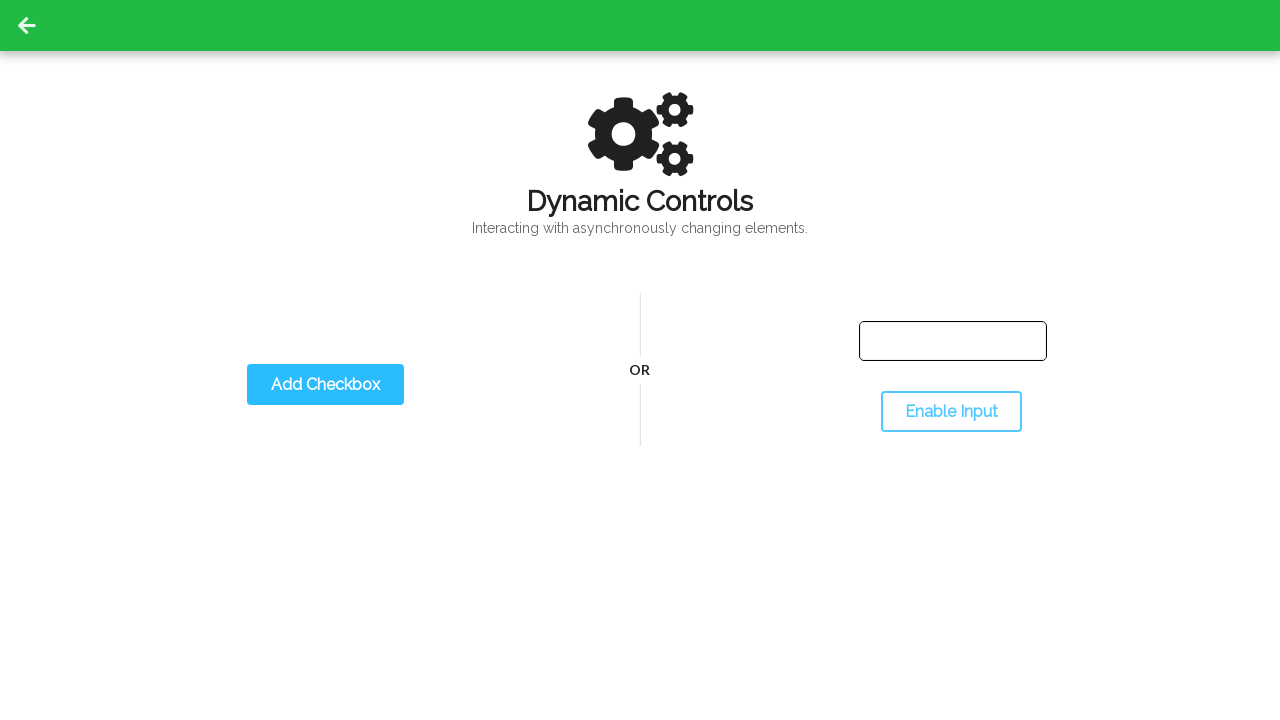

Clicked the button to add the checkbox back at (325, 385) on button:has-text('Add Checkbox')
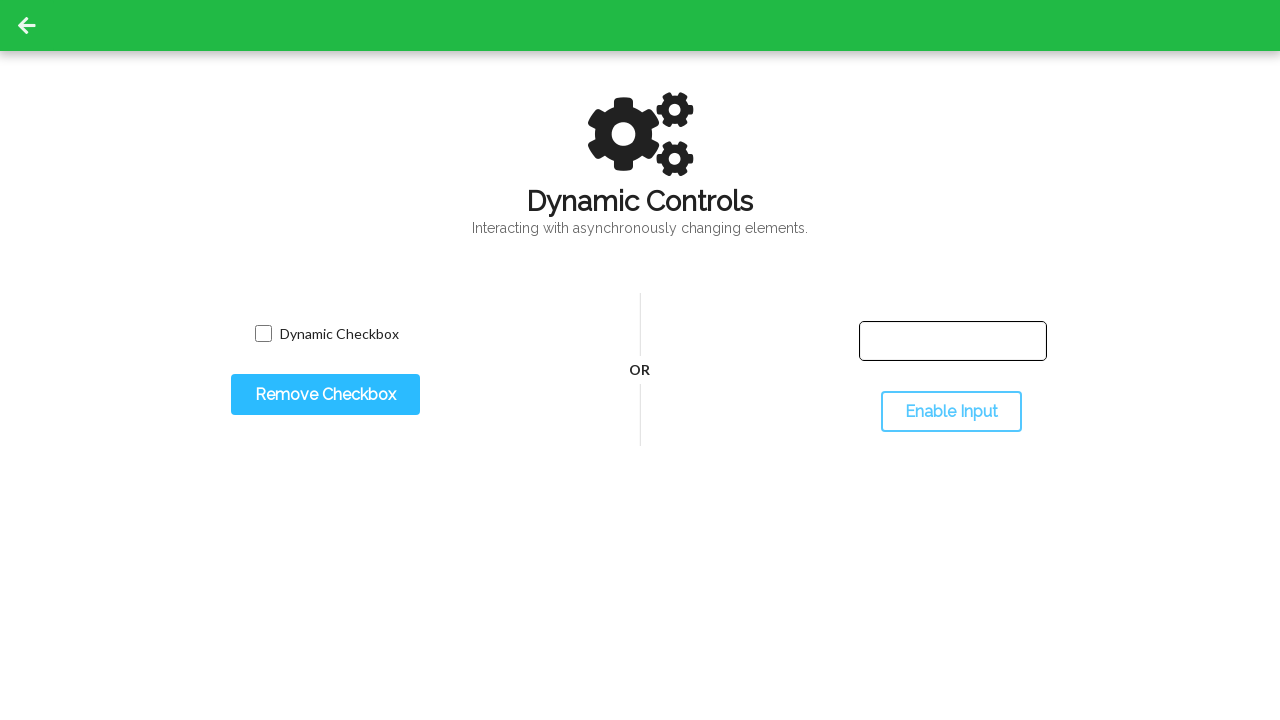

Checkbox was restored and Remove Checkbox button is visible
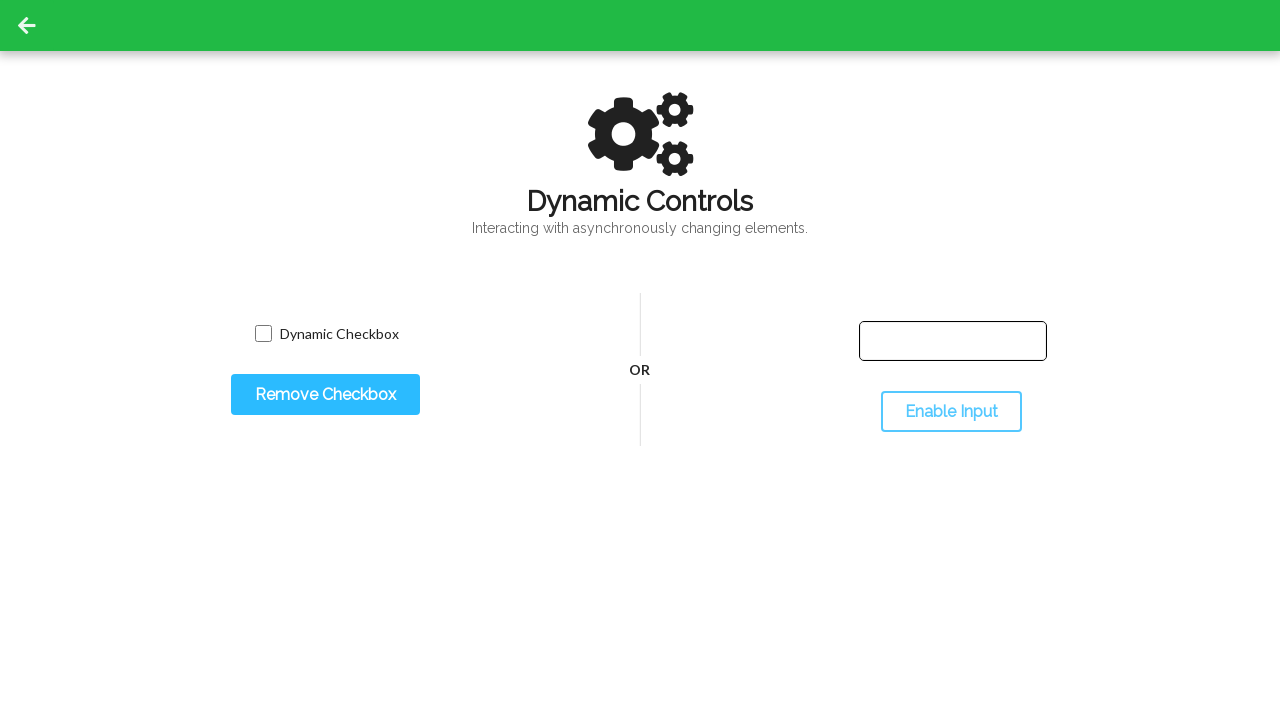

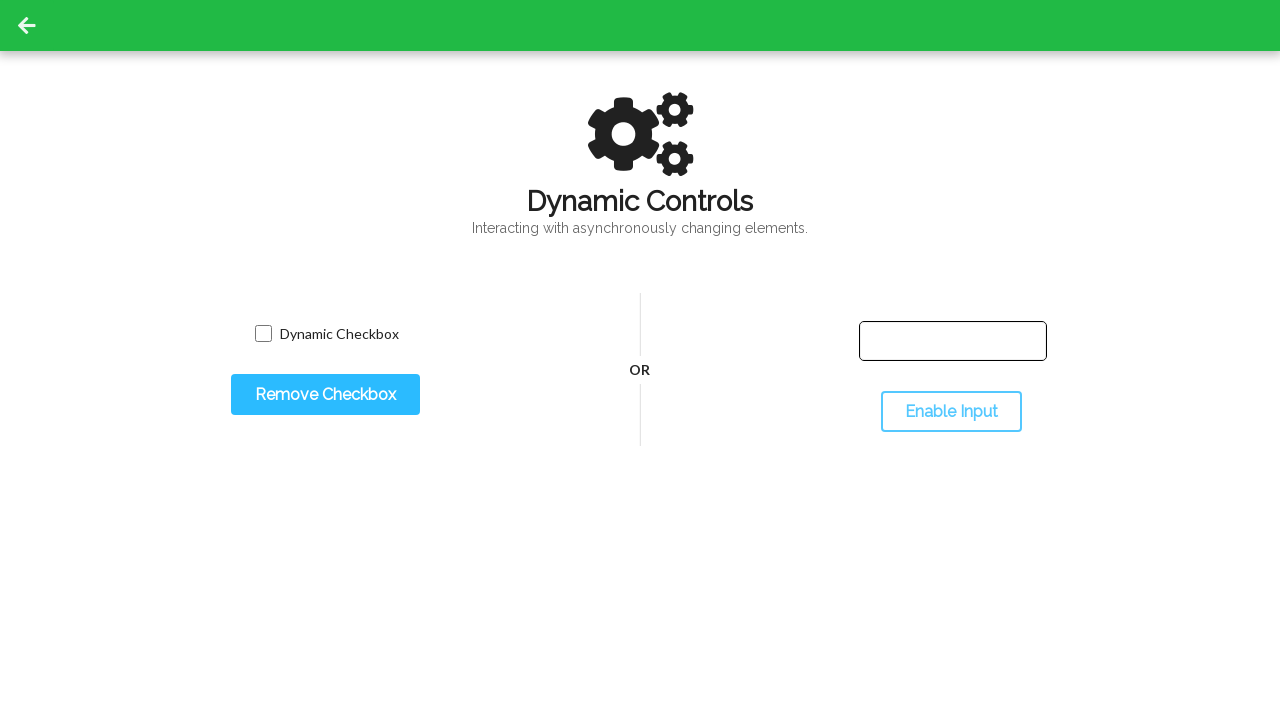